Navigates to the OrangeHRM demo site and verifies the logo image element exists and has a source URL attribute

Starting URL: http://alchemy.hguy.co/orangehrm

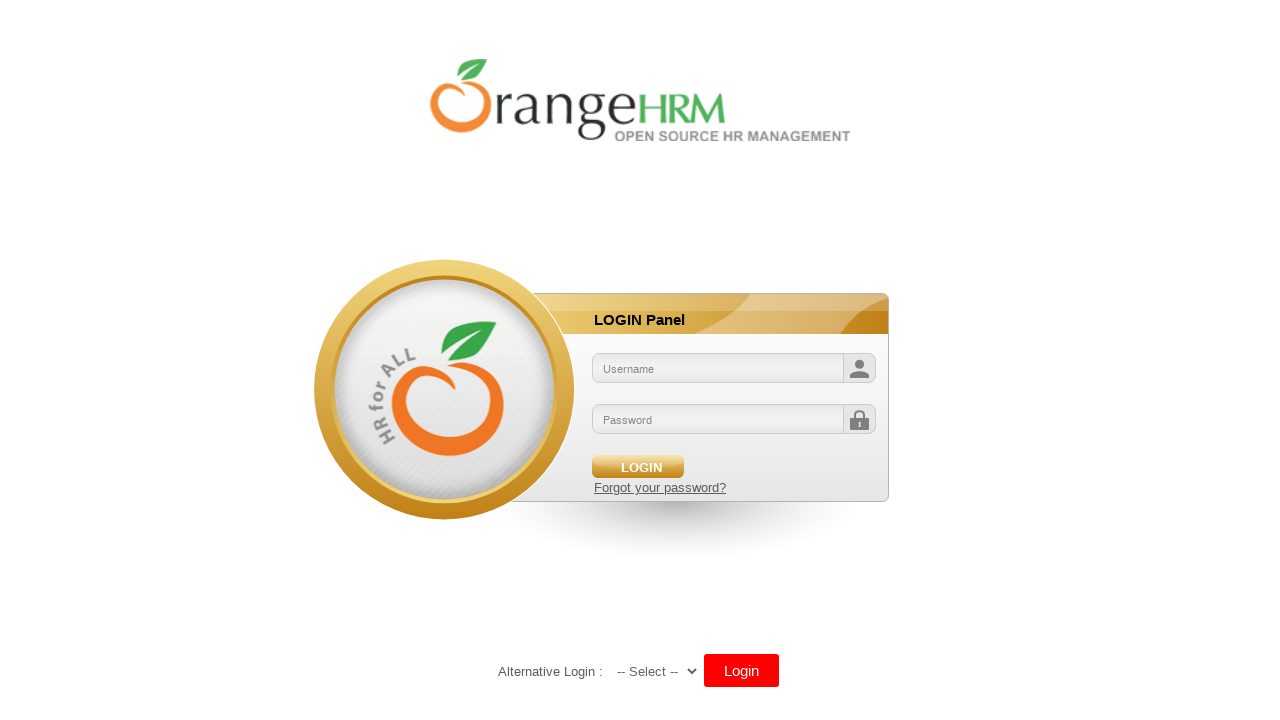

Logo image element is visible
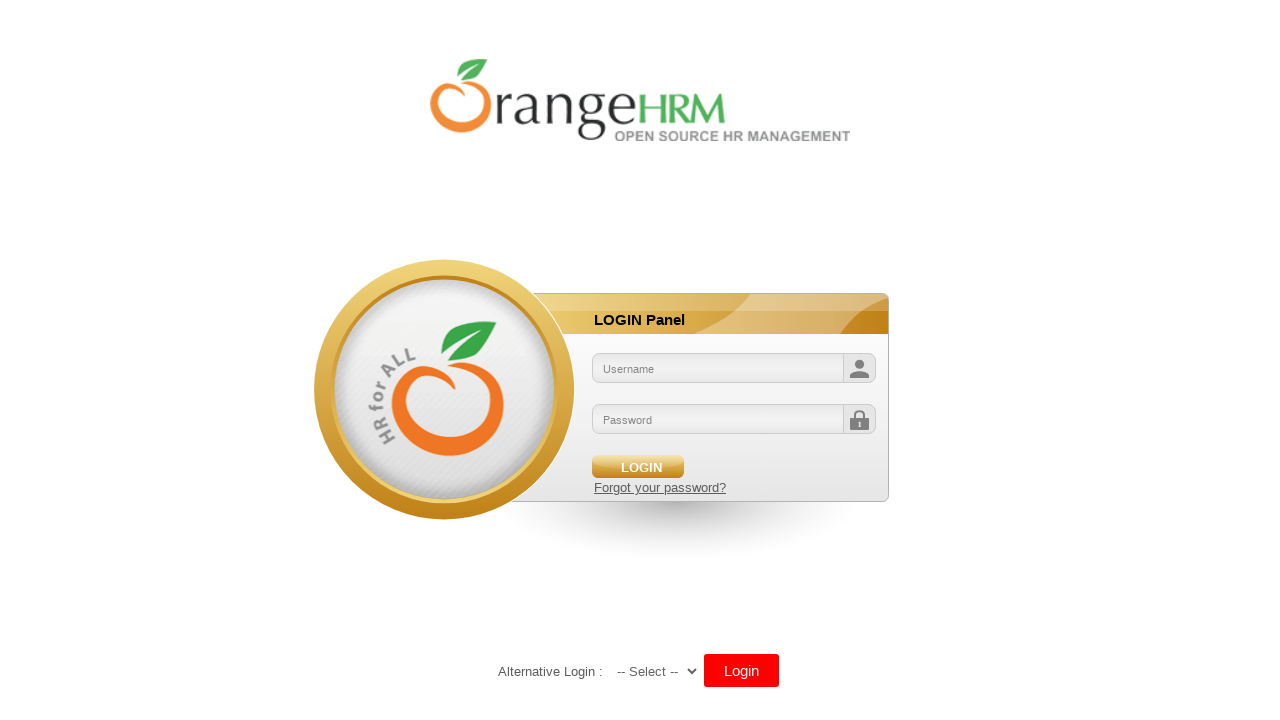

Retrieved src attribute from logo image
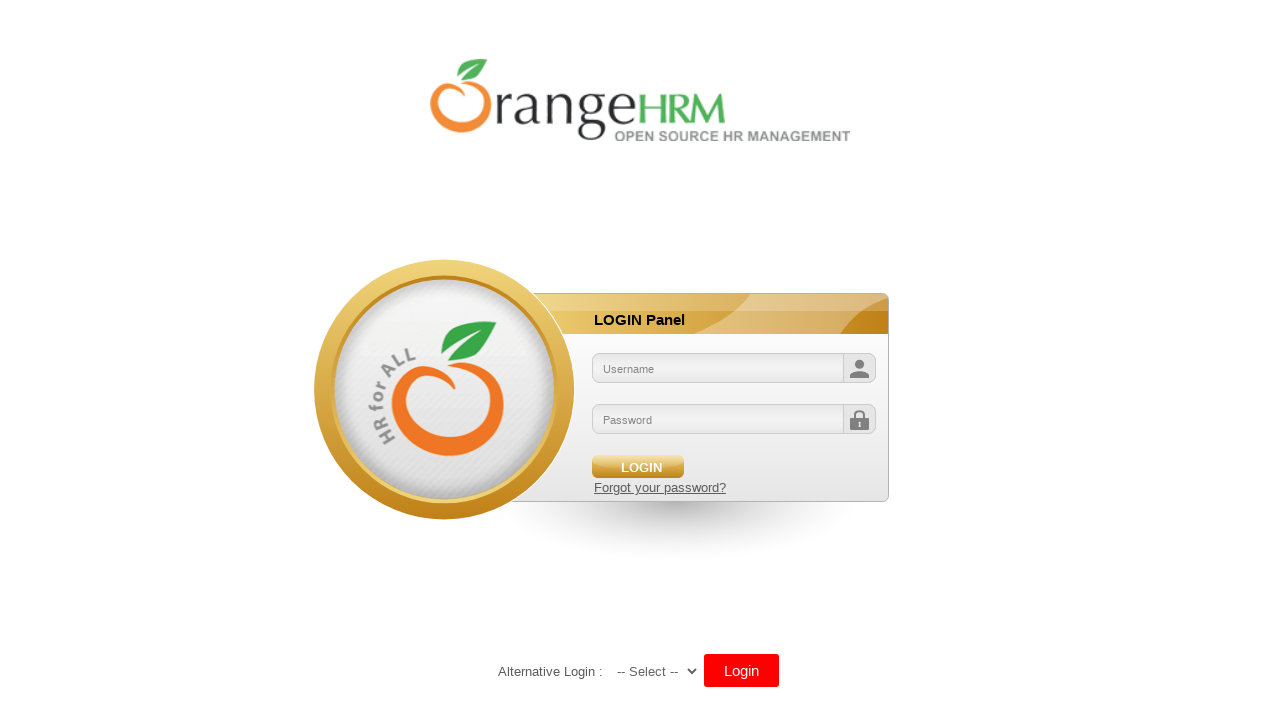

Verified logo image has a valid src URL attribute
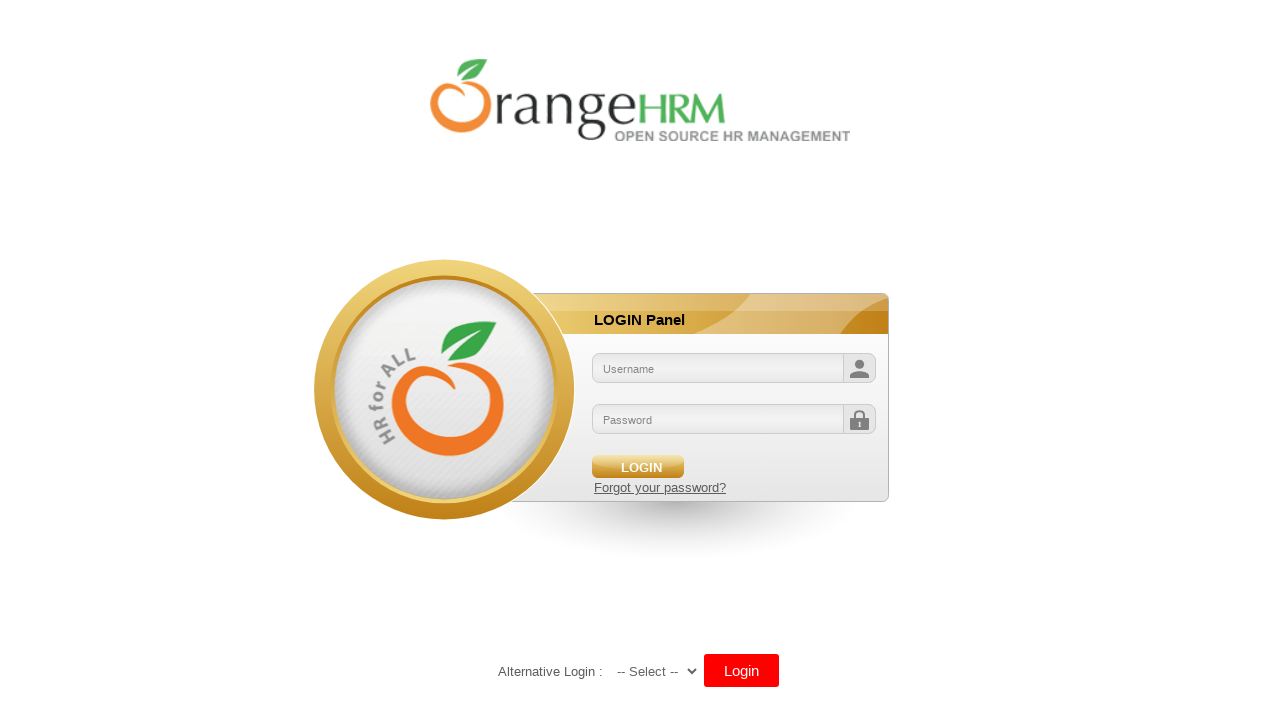

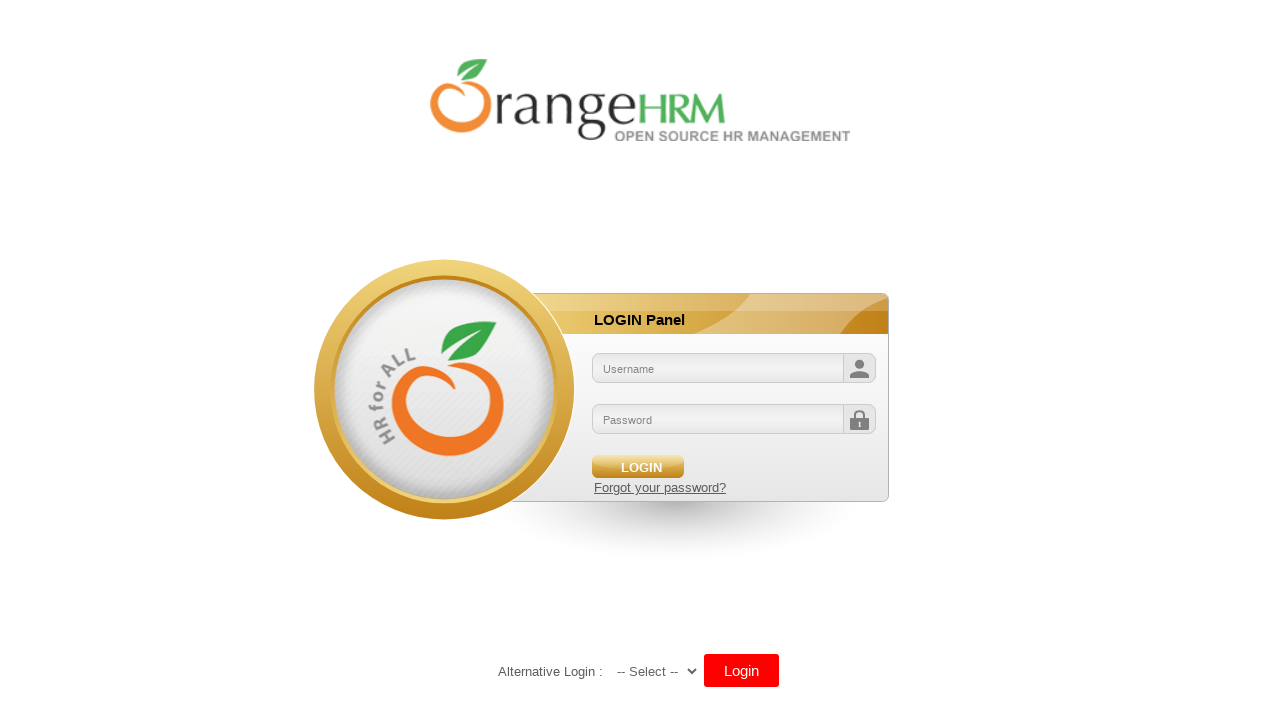